Tests that only filled fields are displayed in output, unfilled fields should not appear

Starting URL: https://demoqa.com/elements

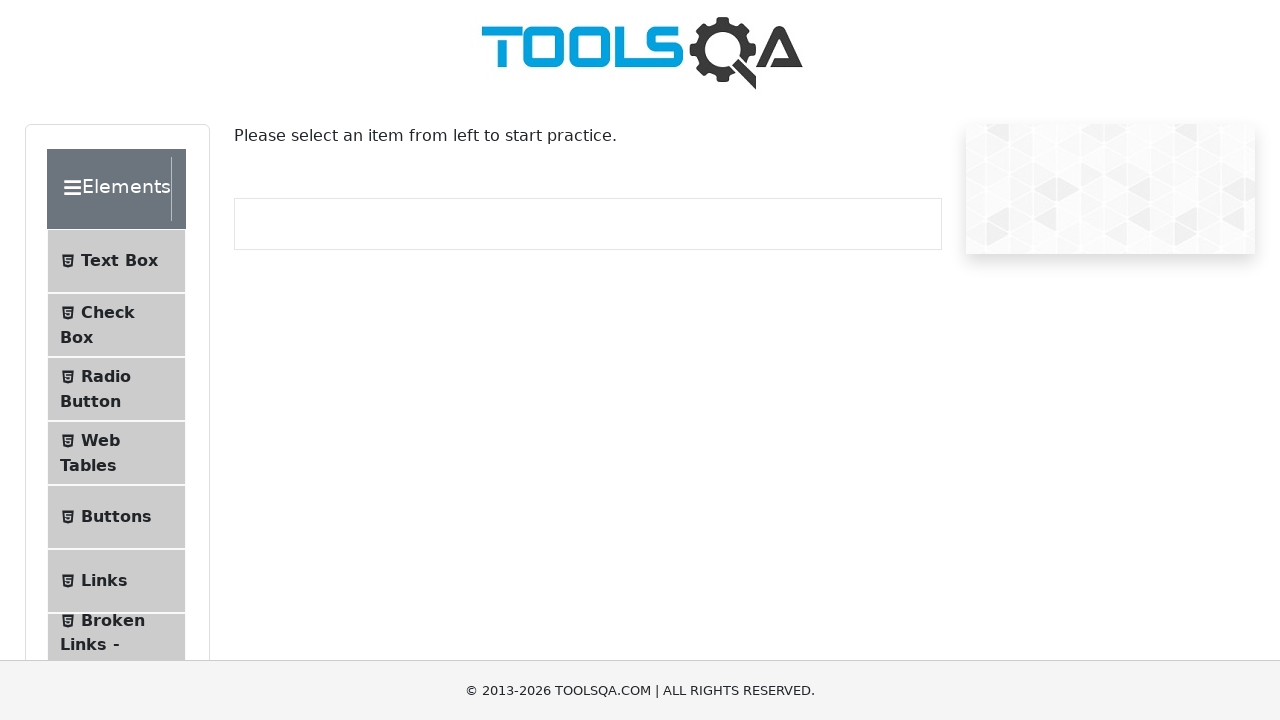

Clicked on Text Box section in menu at (116, 261) on #item-0
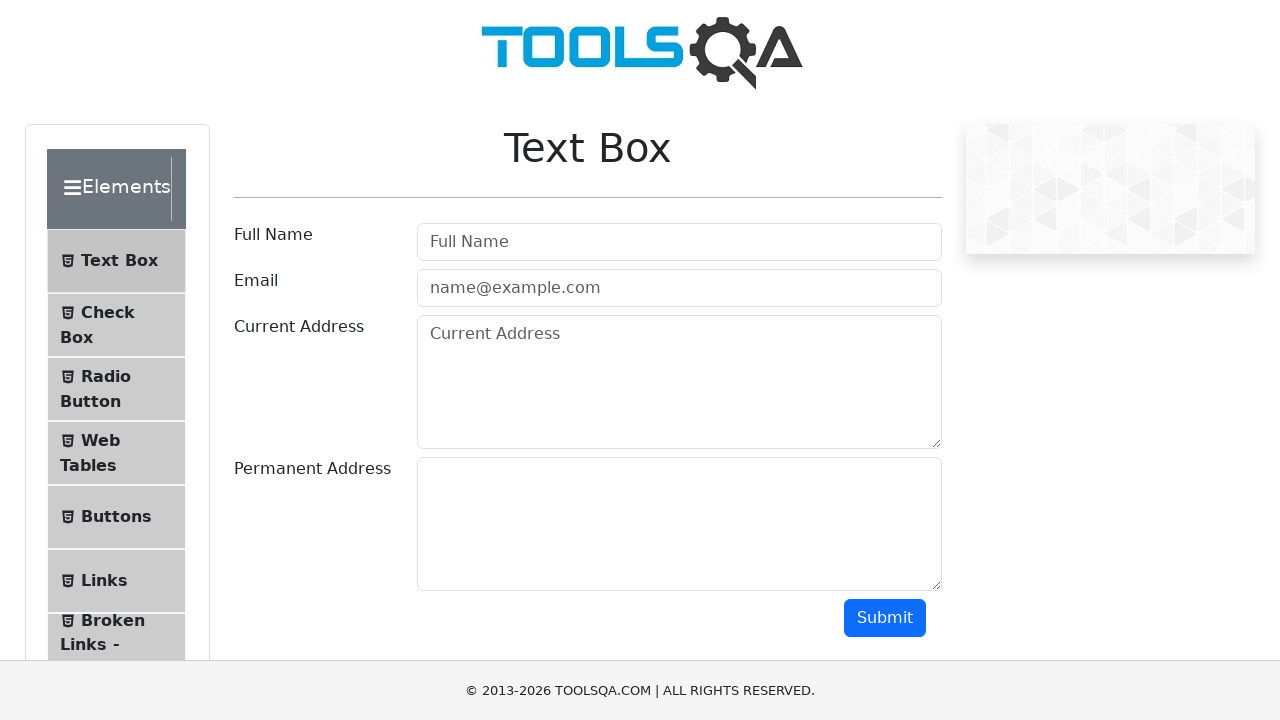

Filled current address field with 'test address' on #currentAddress
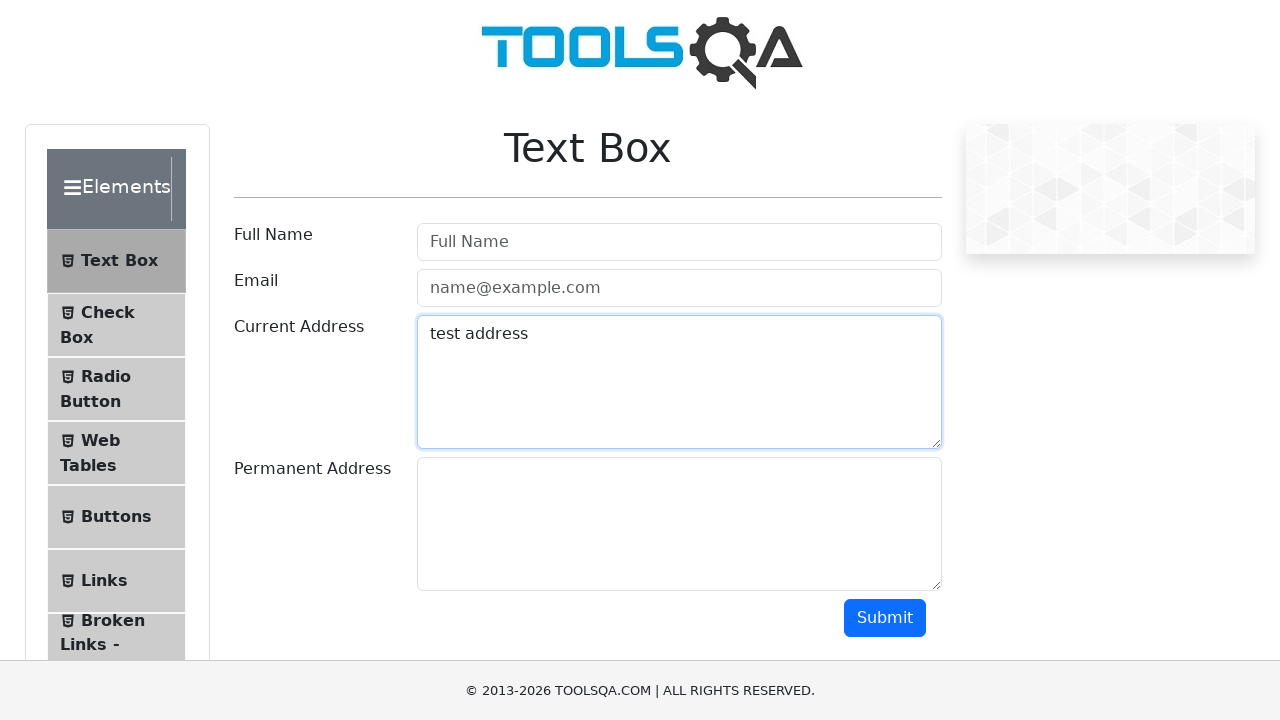

Filled permanent address field with 'test address that is permanent' on #permanentAddress
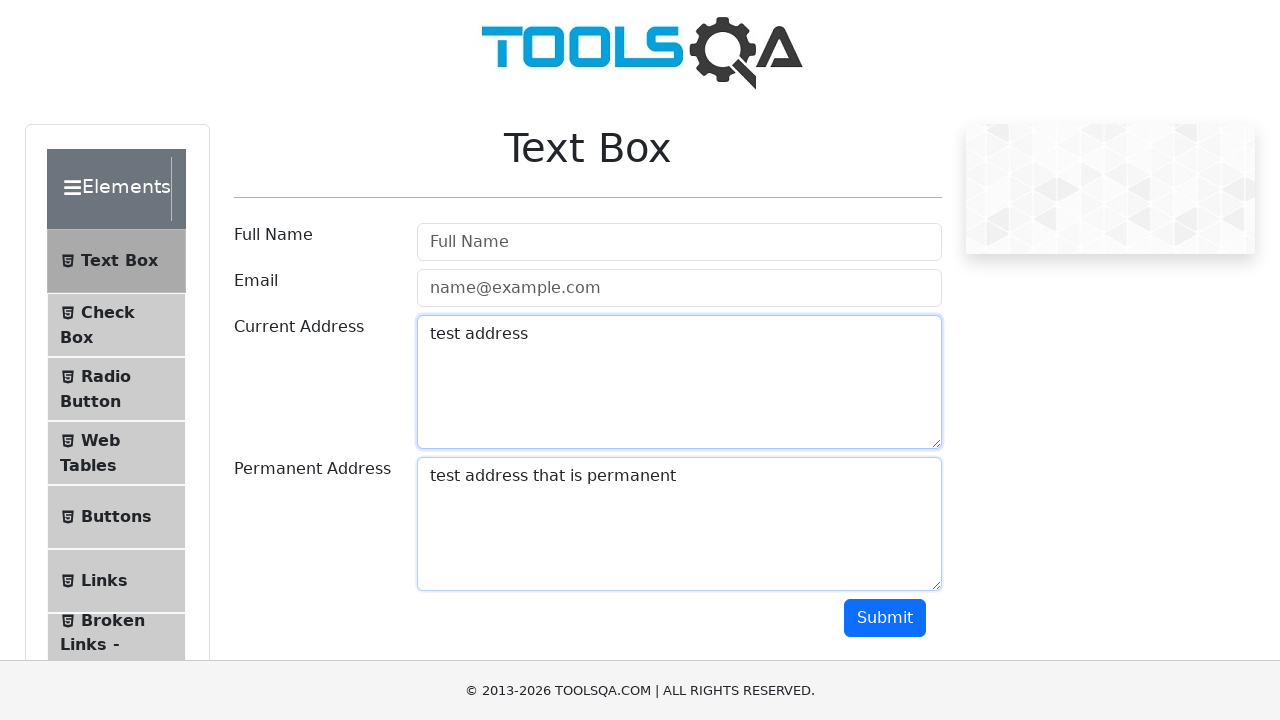

Clicked submit button to submit form at (885, 618) on #submit
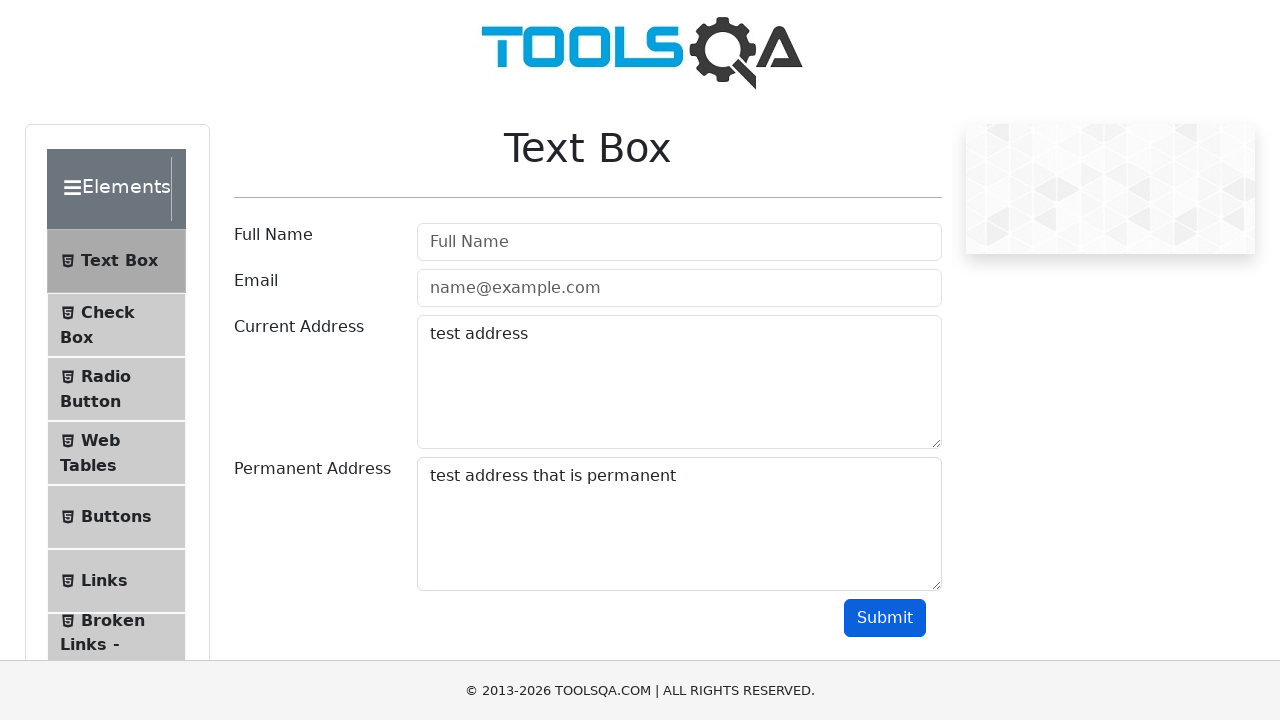

Form output appeared with permanent address field displayed
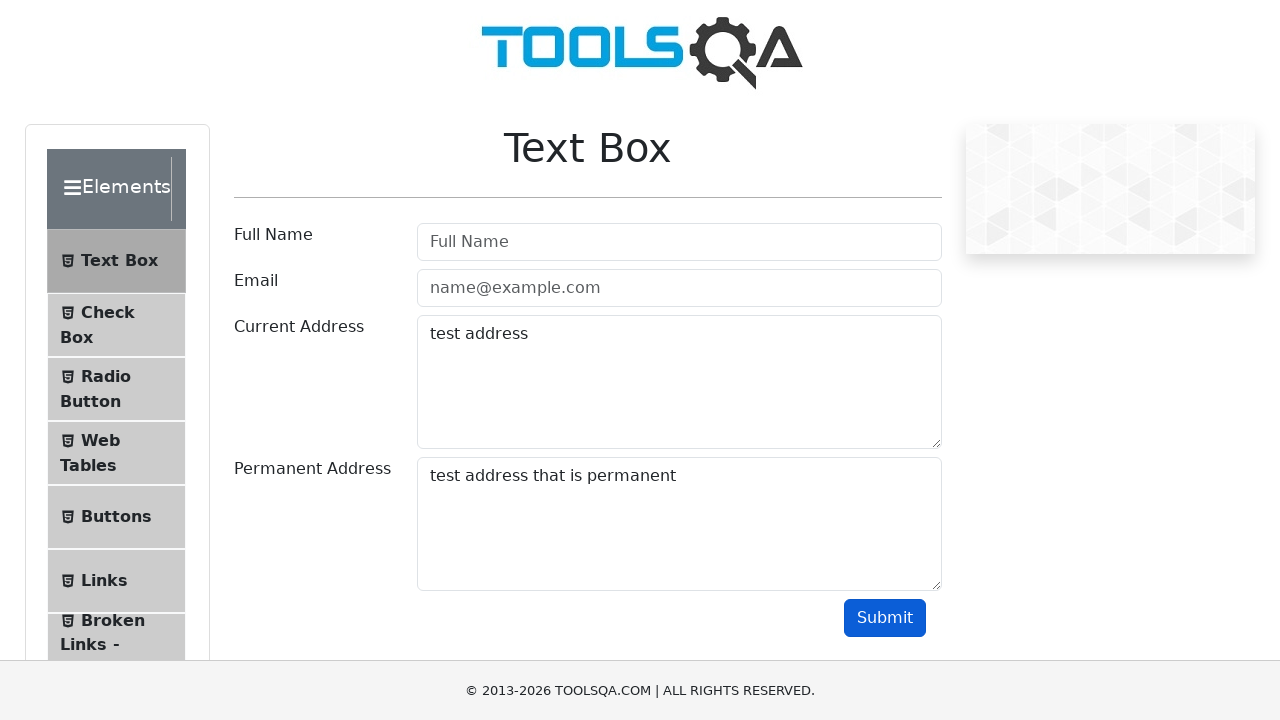

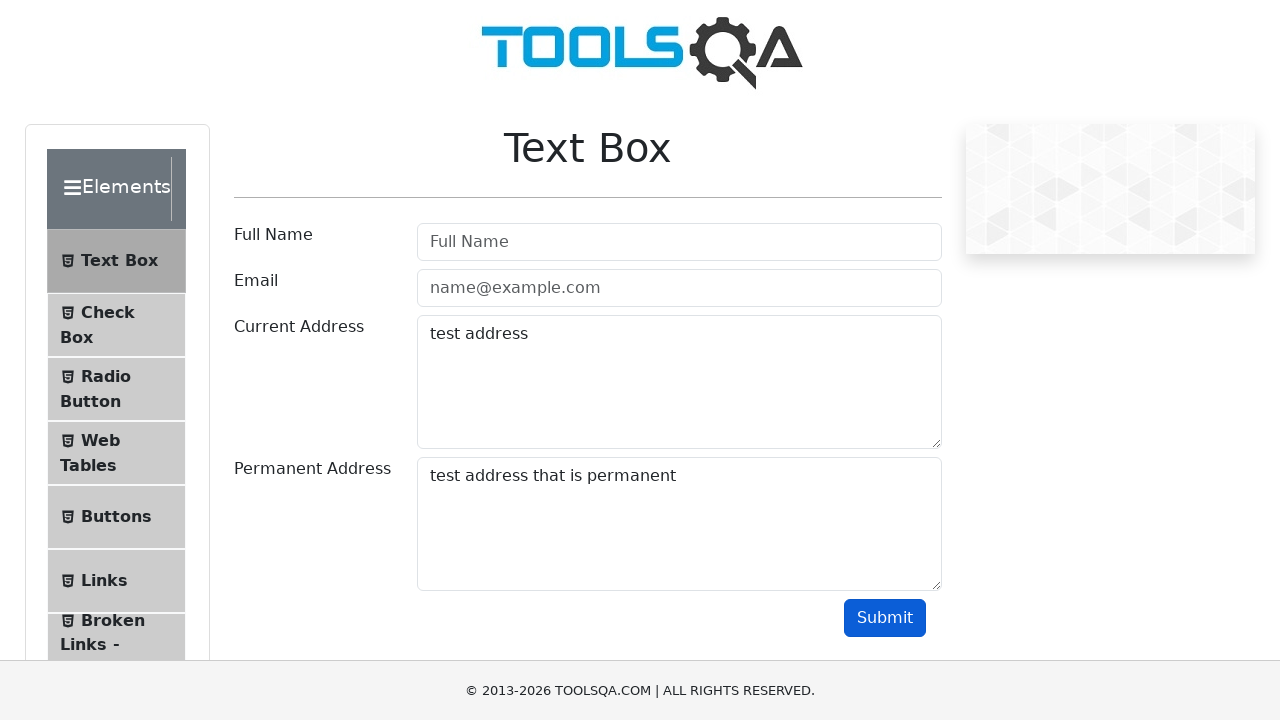